Simple navigation test that loads the QA Click Academy homepage and verifies the page title is accessible.

Starting URL: http://qaclickacademy.com

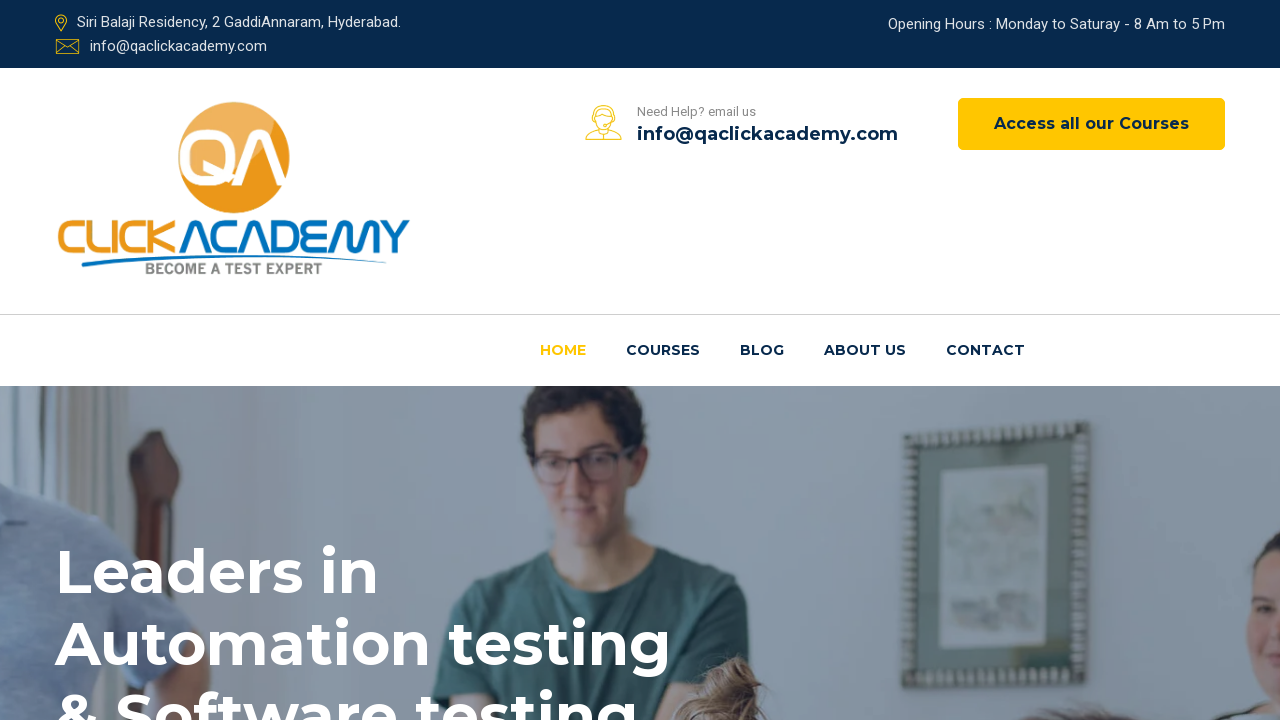

Navigated to QA Click Academy homepage
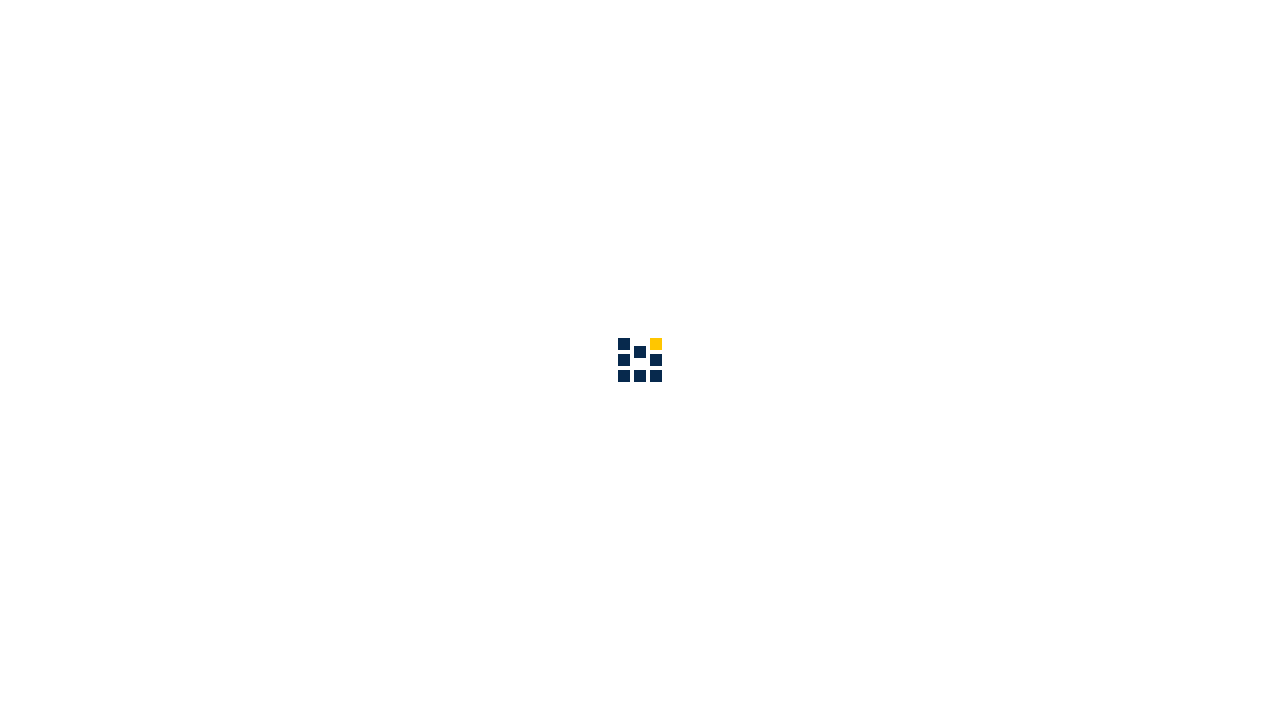

Page fully loaded - DOM content ready
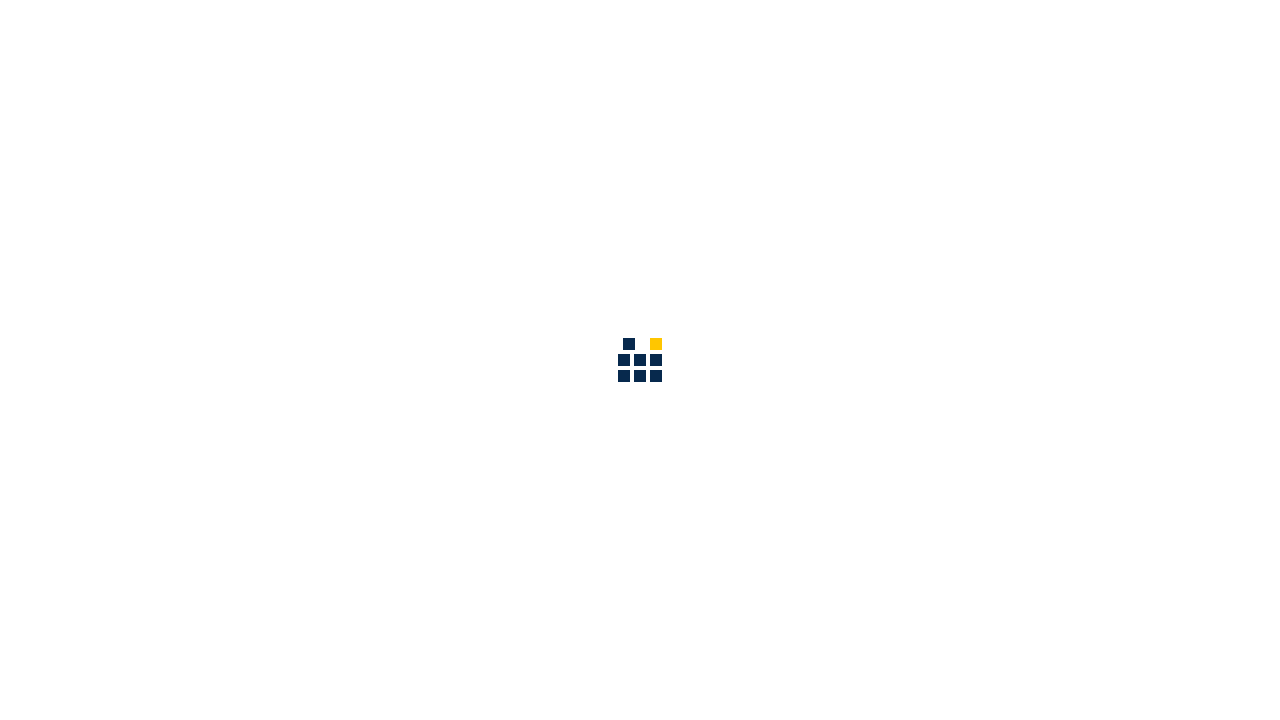

Page title verified: 'QAClick Academy - A Testing Academy to Learn, Earn and Shine'
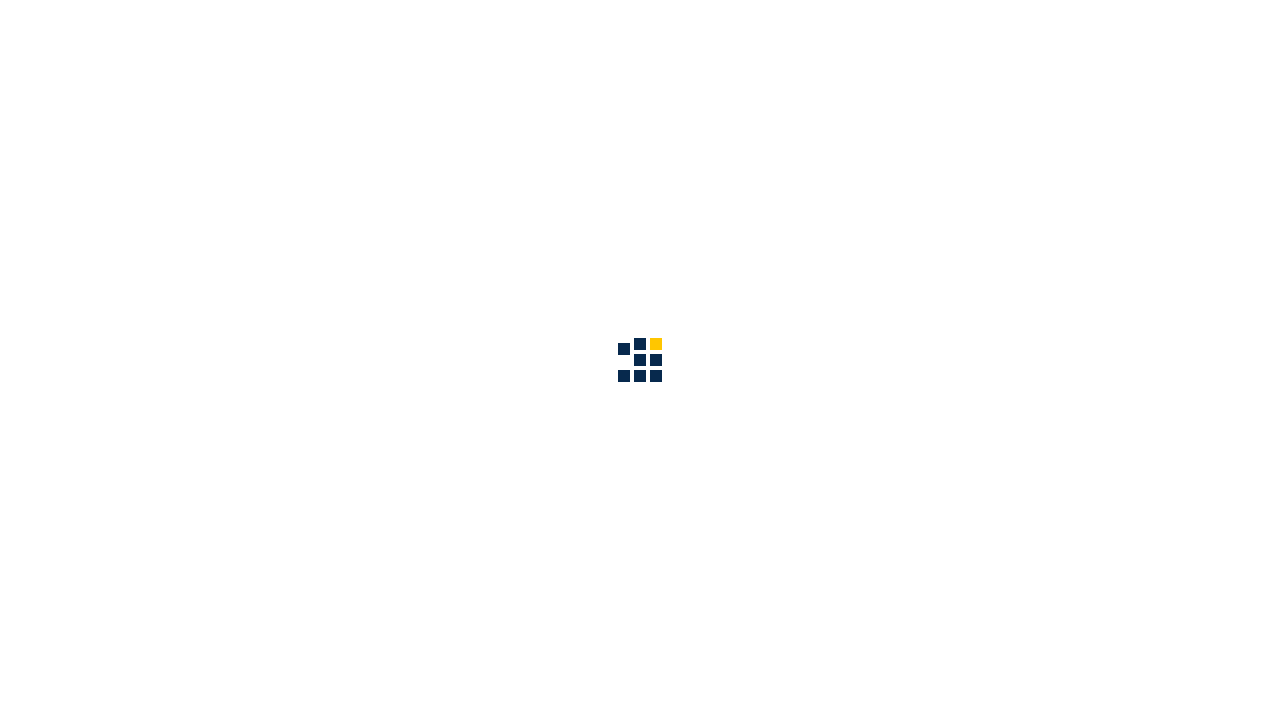

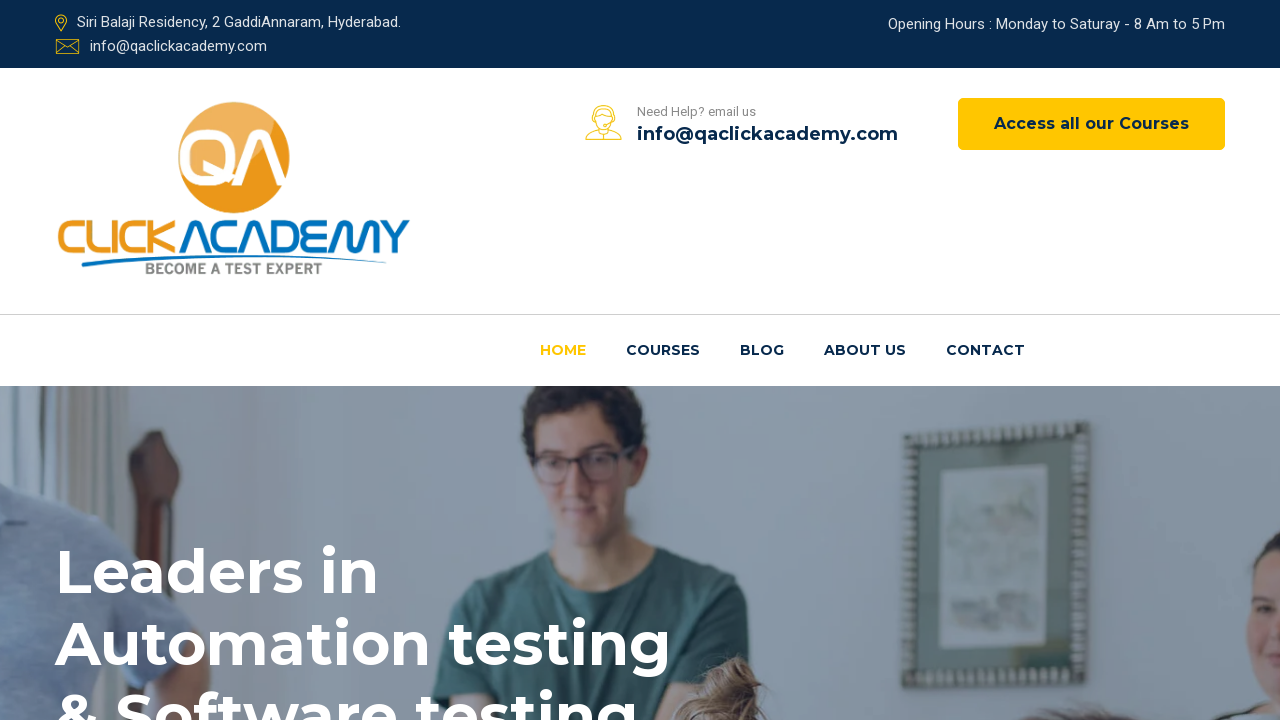